Tests JavaScript Prompt dialog by entering text into the prompt and accepting it

Starting URL: https://the-internet.herokuapp.com/javascript_alerts

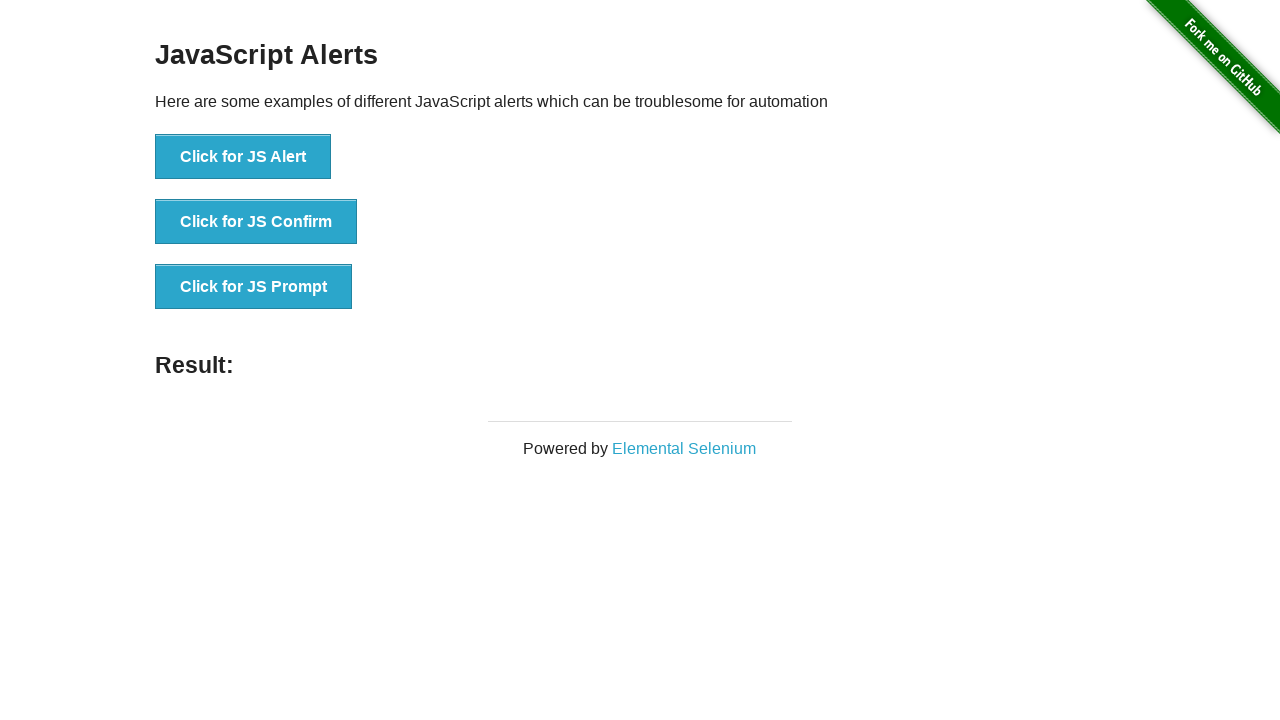

Set up dialog handler to accept prompt with text 'Abdullah'
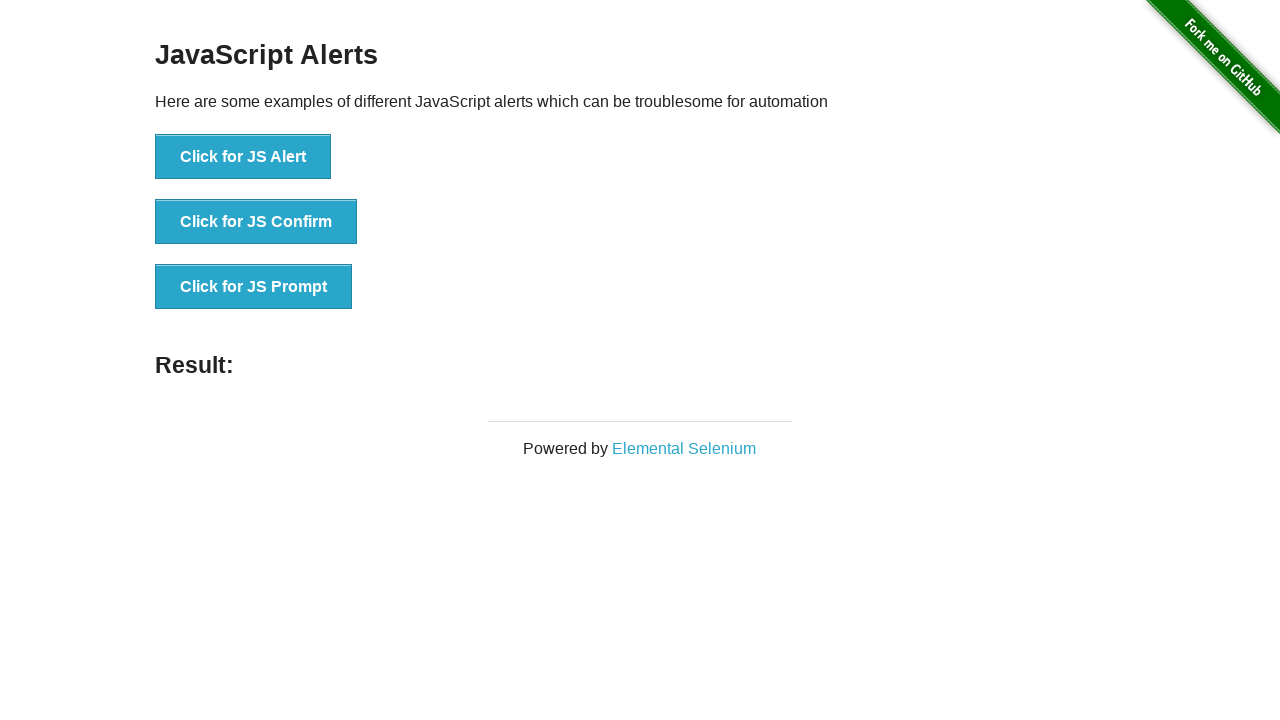

Clicked the 'Click for JS Prompt' button to trigger JavaScript prompt dialog at (254, 287) on xpath=//*[text()='Click for JS Prompt']
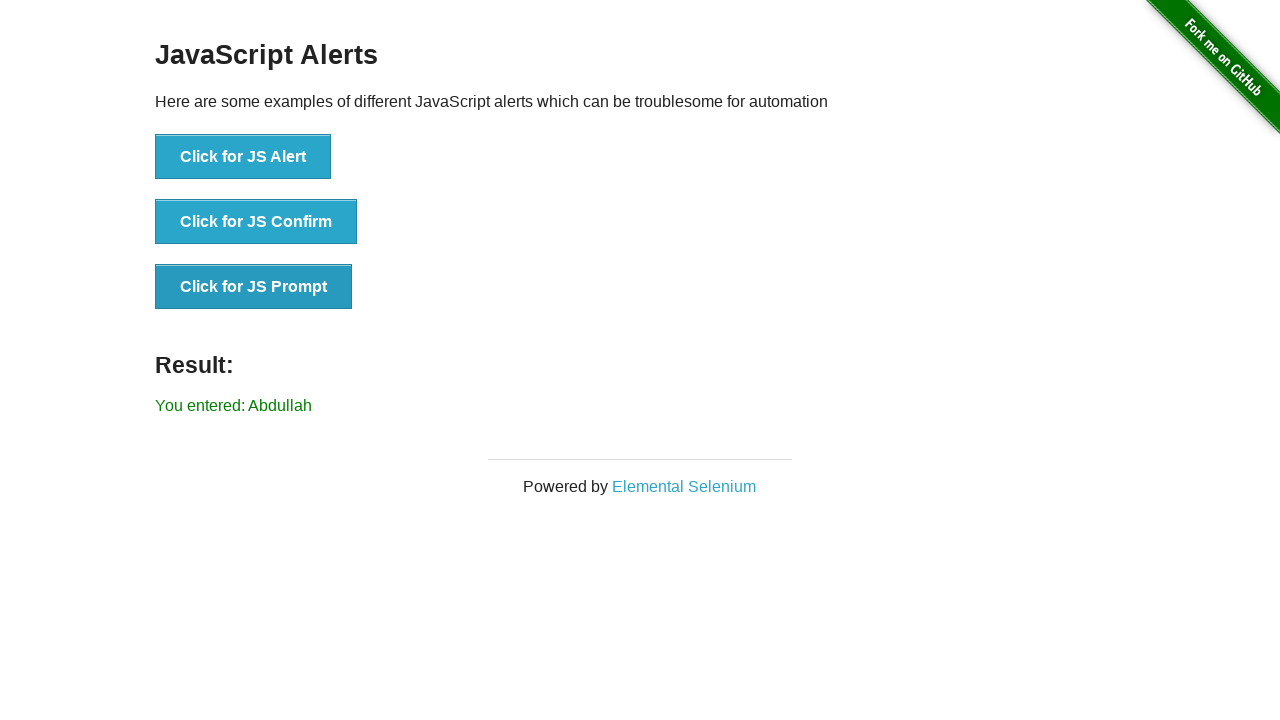

Prompt dialog was accepted and result element loaded on page
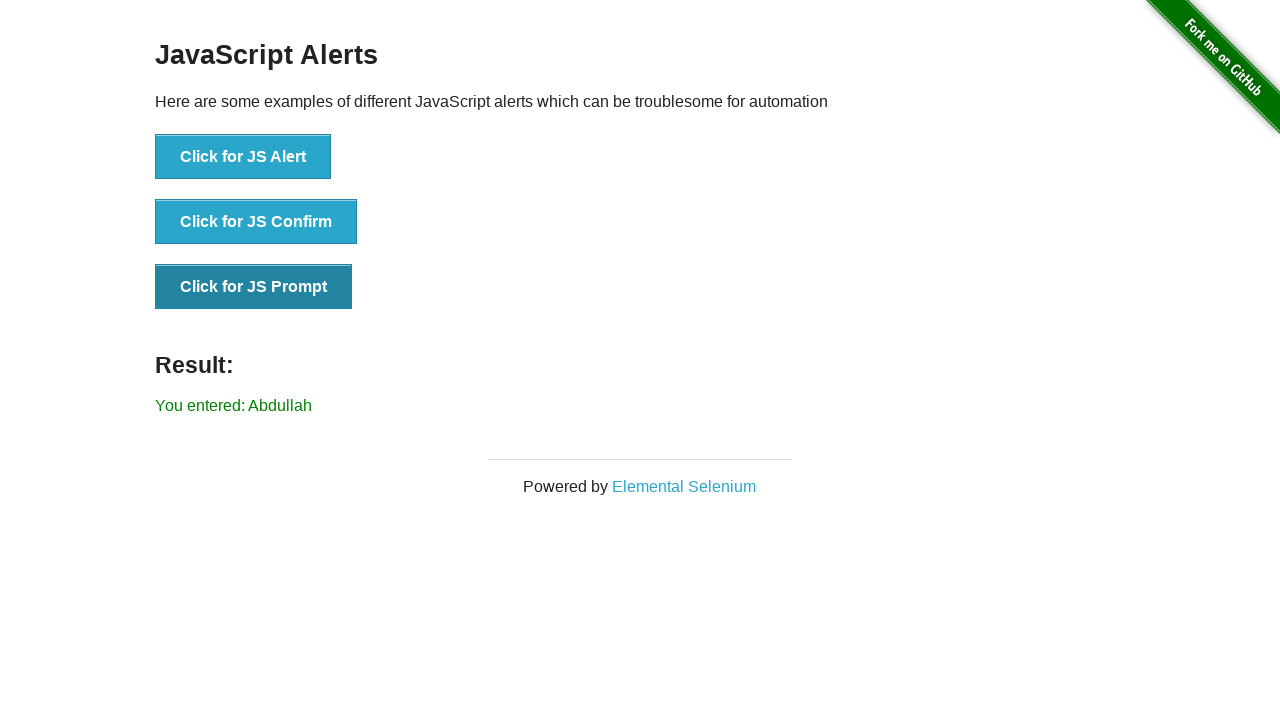

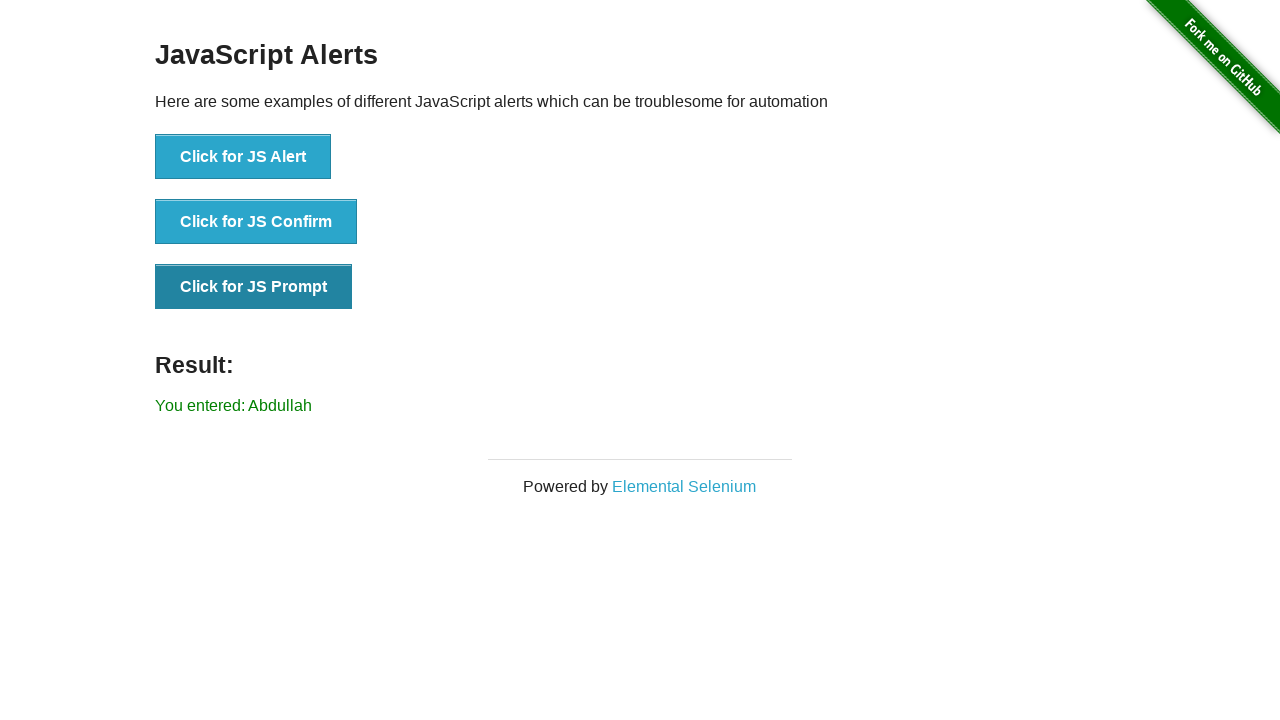